Tests a registration form by filling in personal details including name, address, email, phone, gender, hobbies, skills, country selection, and password fields.

Starting URL: https://demo.automationtesting.in/Register.html

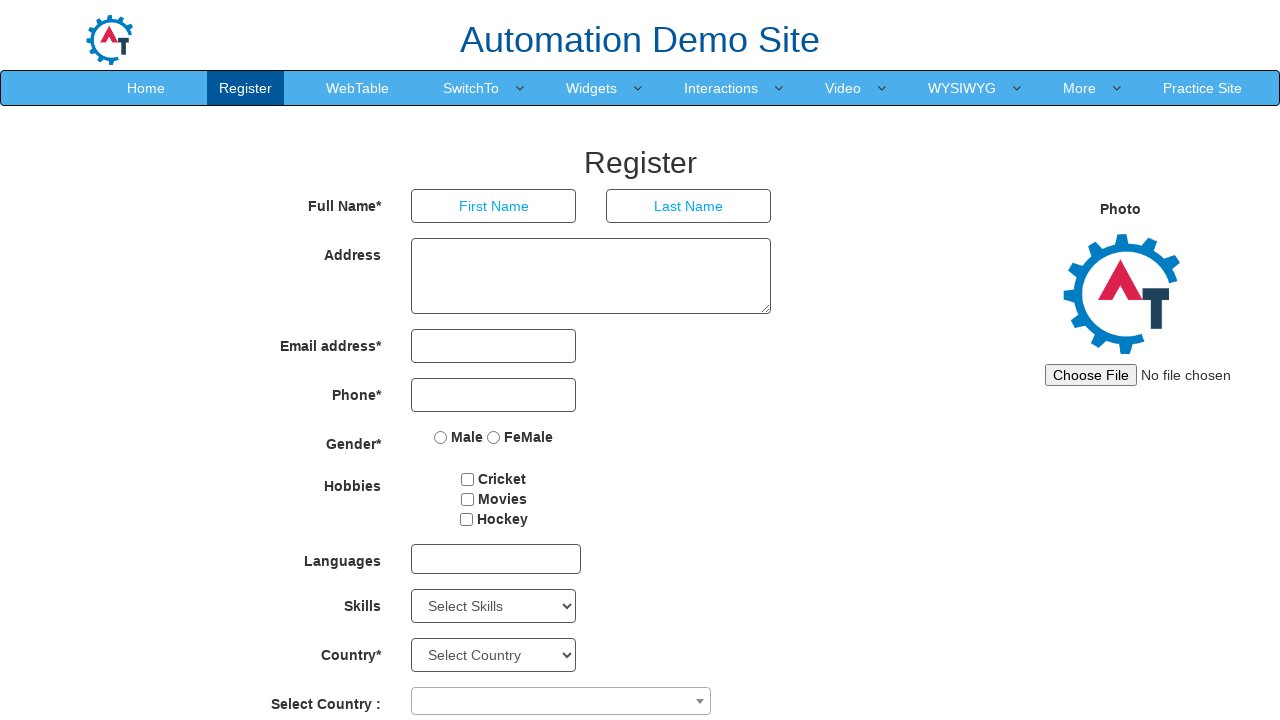

Waited for page to load (networkidle)
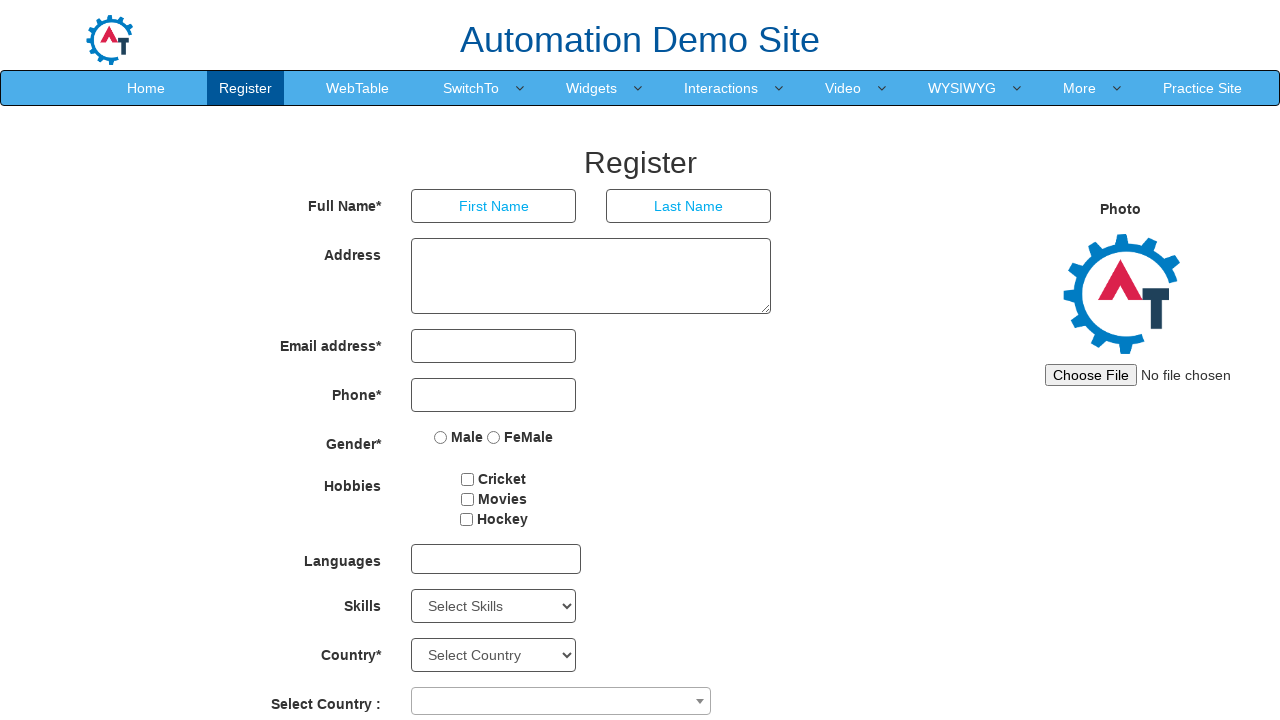

Filled first name field with 'Divya' on input[placeholder='First Name']
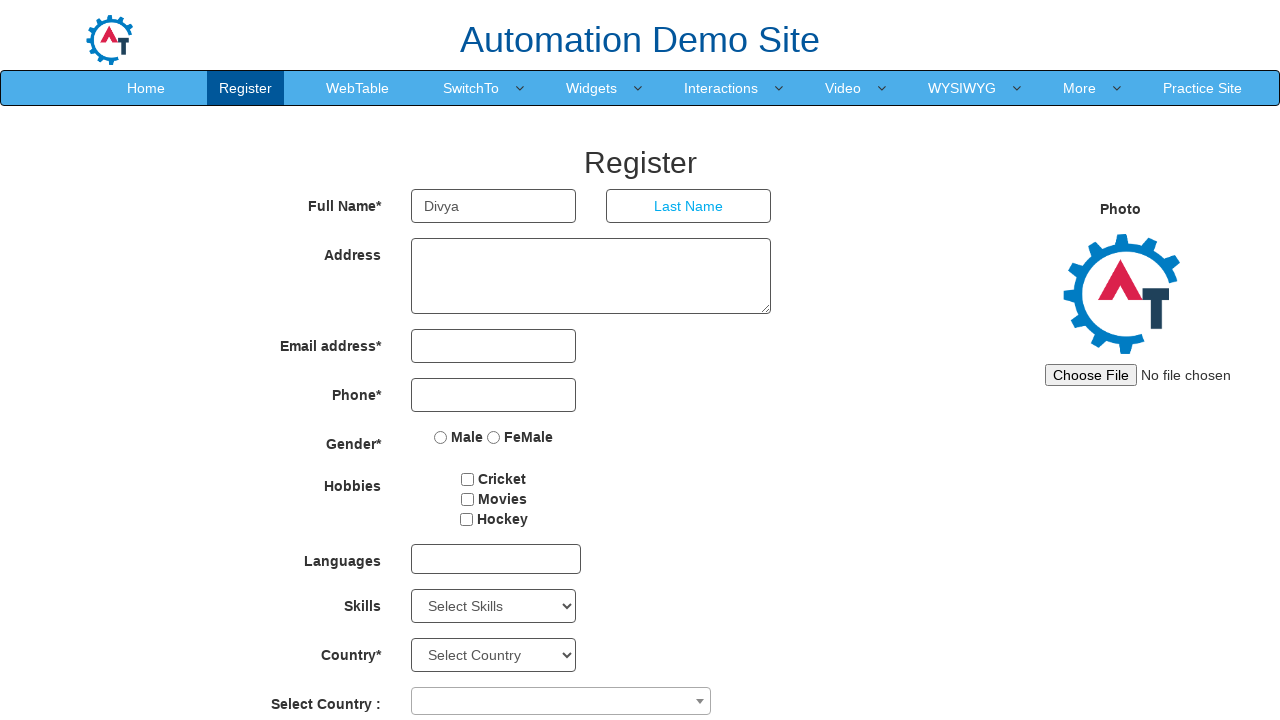

Filled last name field with 'Jyoti' on input[placeholder='Last Name']
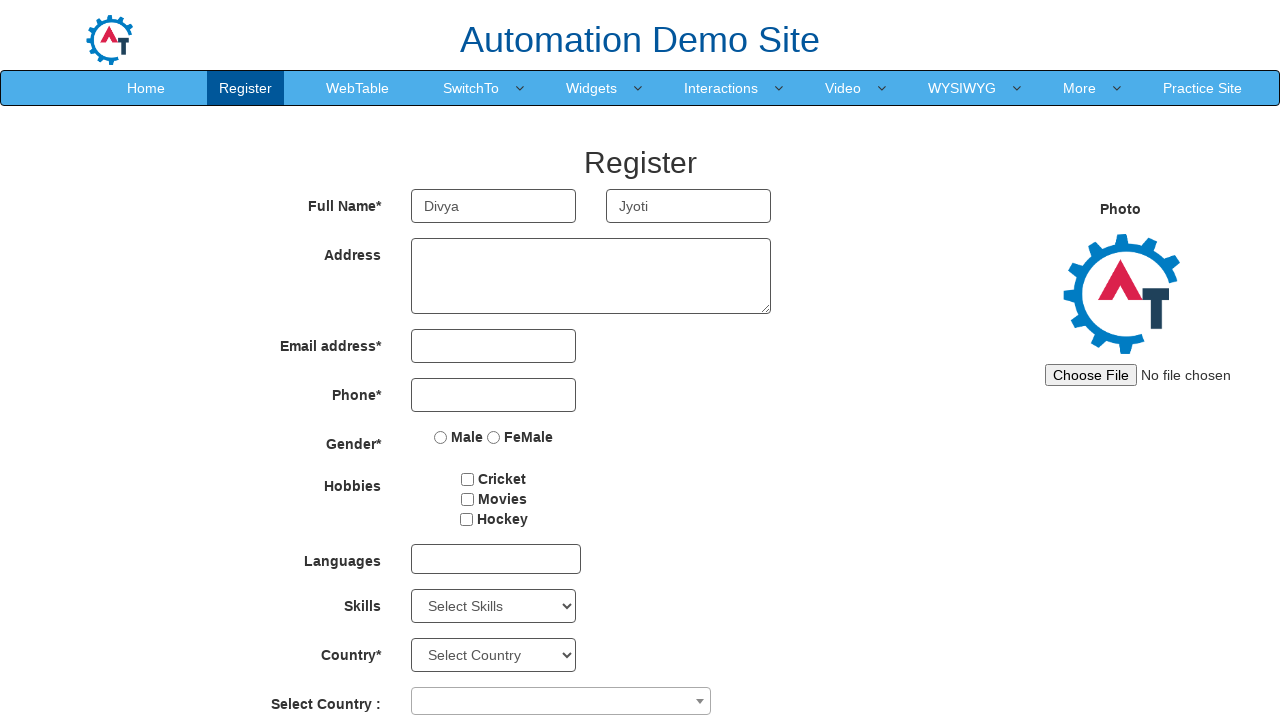

Filled address field with '2-123 Gachibowli Ramnagarcolony Hyderabad' on textarea[rows='3']
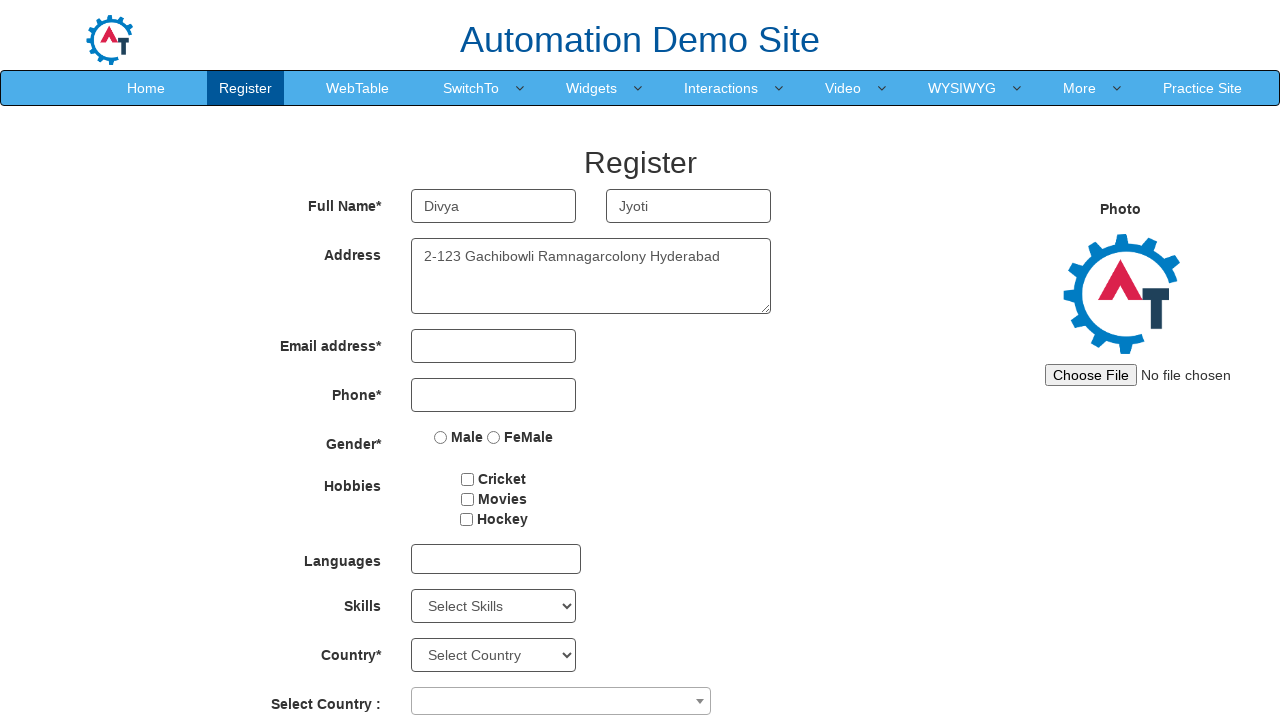

Filled email field with 'divyajyoti818@gmail.com' on input[type='email']
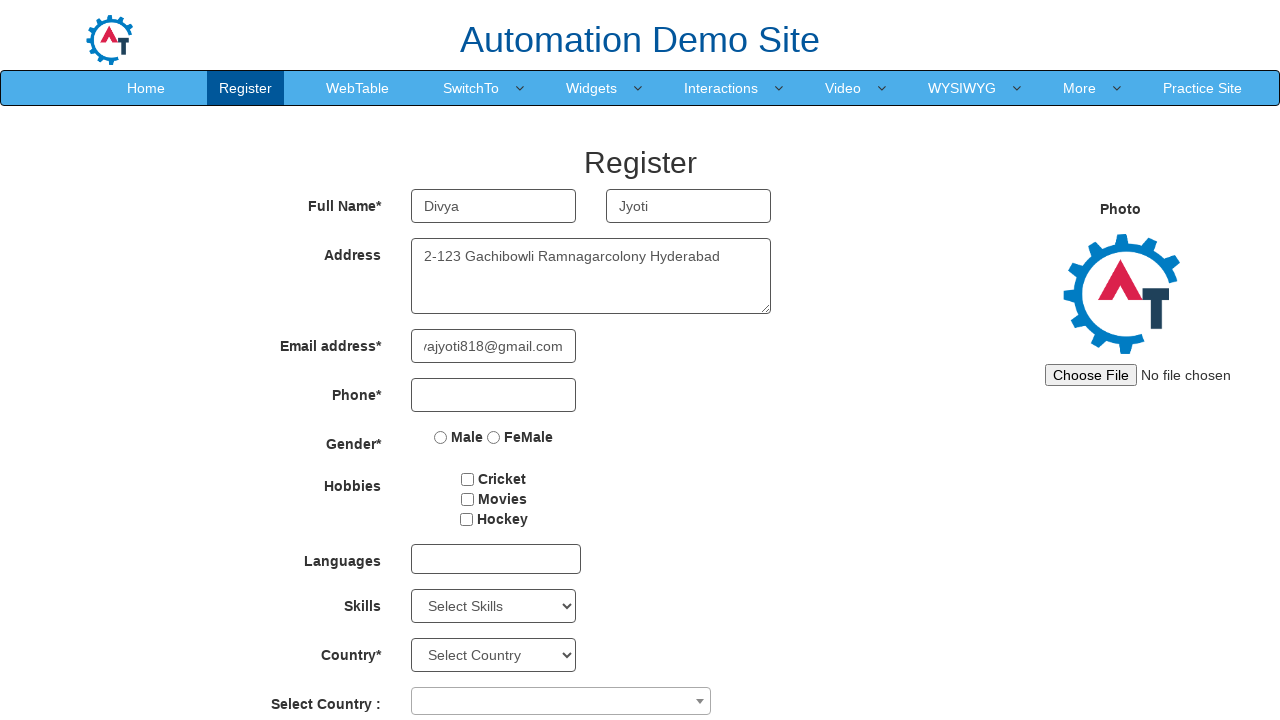

Filled phone number field with '9090603602' on input[type='tel']
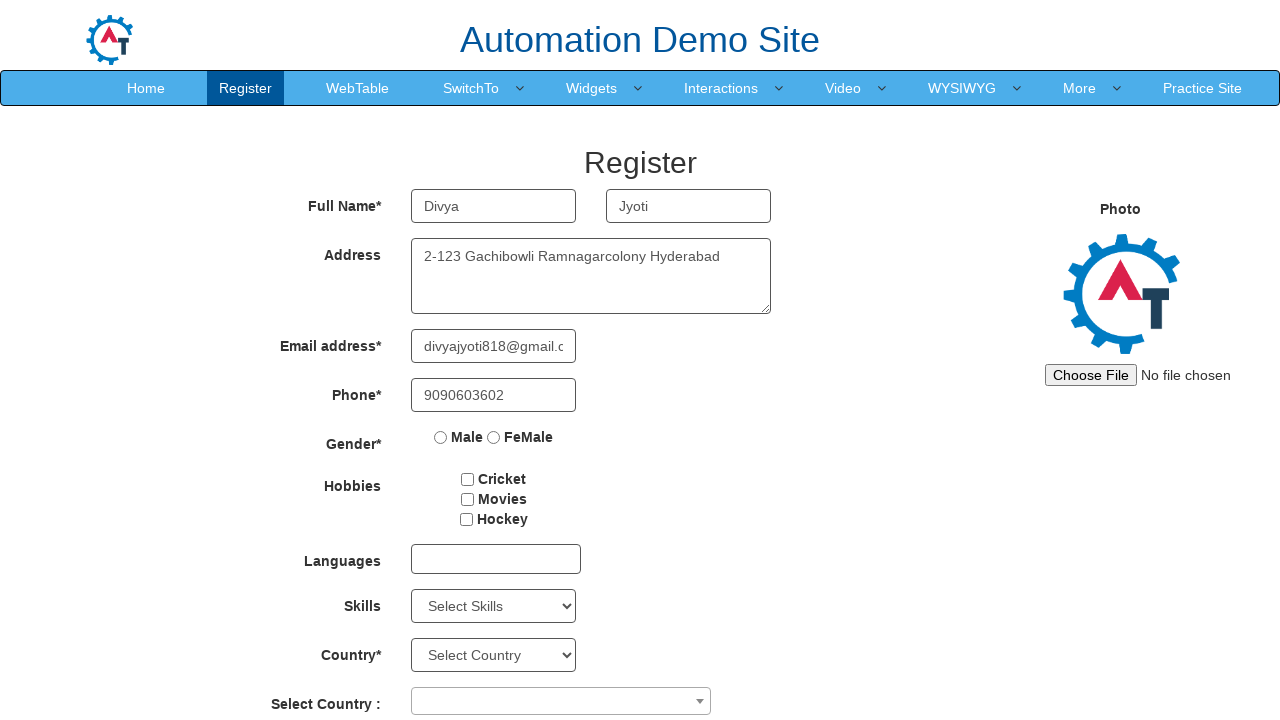

Selected Female gender option at (494, 437) on input[value='FeMale']
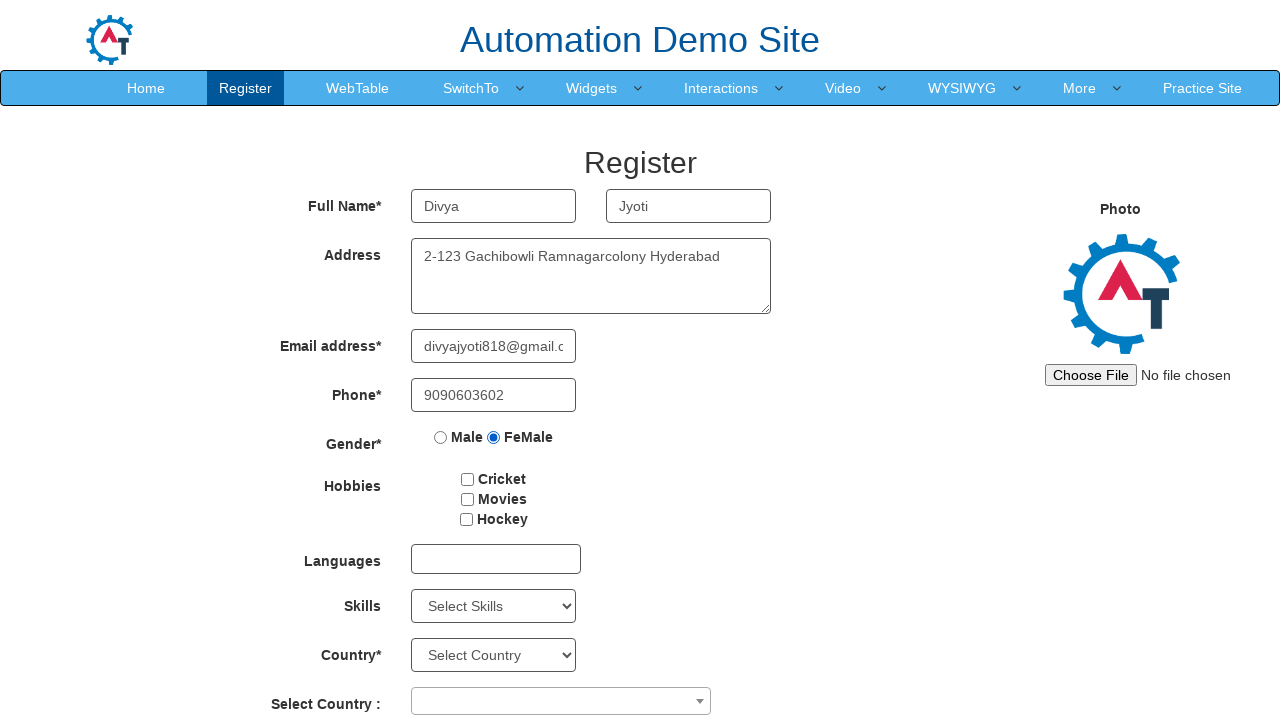

Selected Movies hobby at (467, 499) on input[value='Movies']
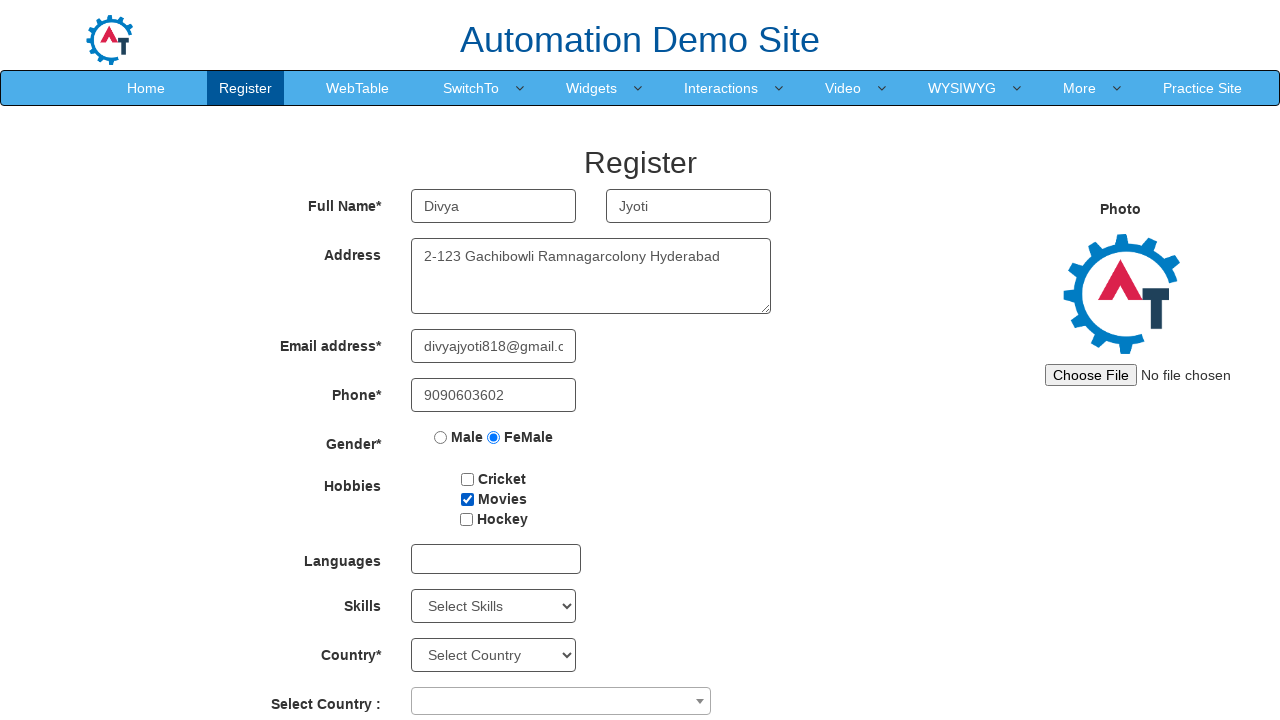

Selected Analytics from Skills dropdown on select#Skills
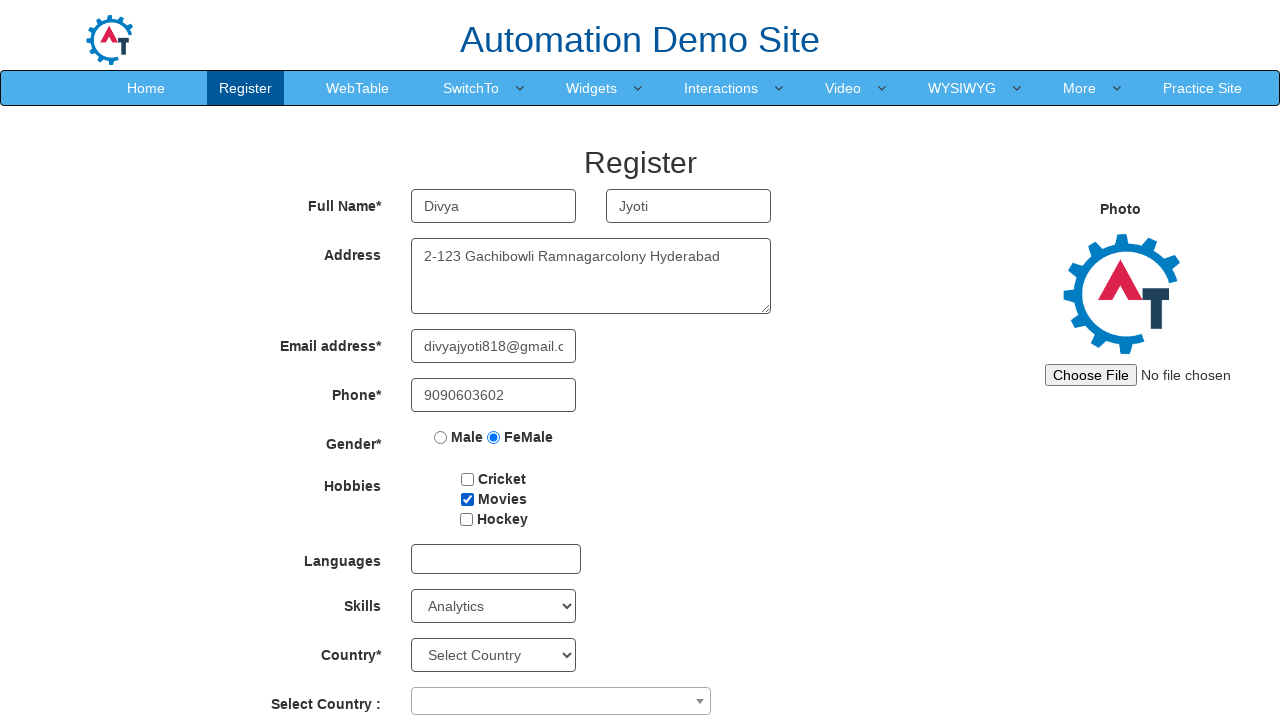

Selected 'Select Country' from countries dropdown on select#countries
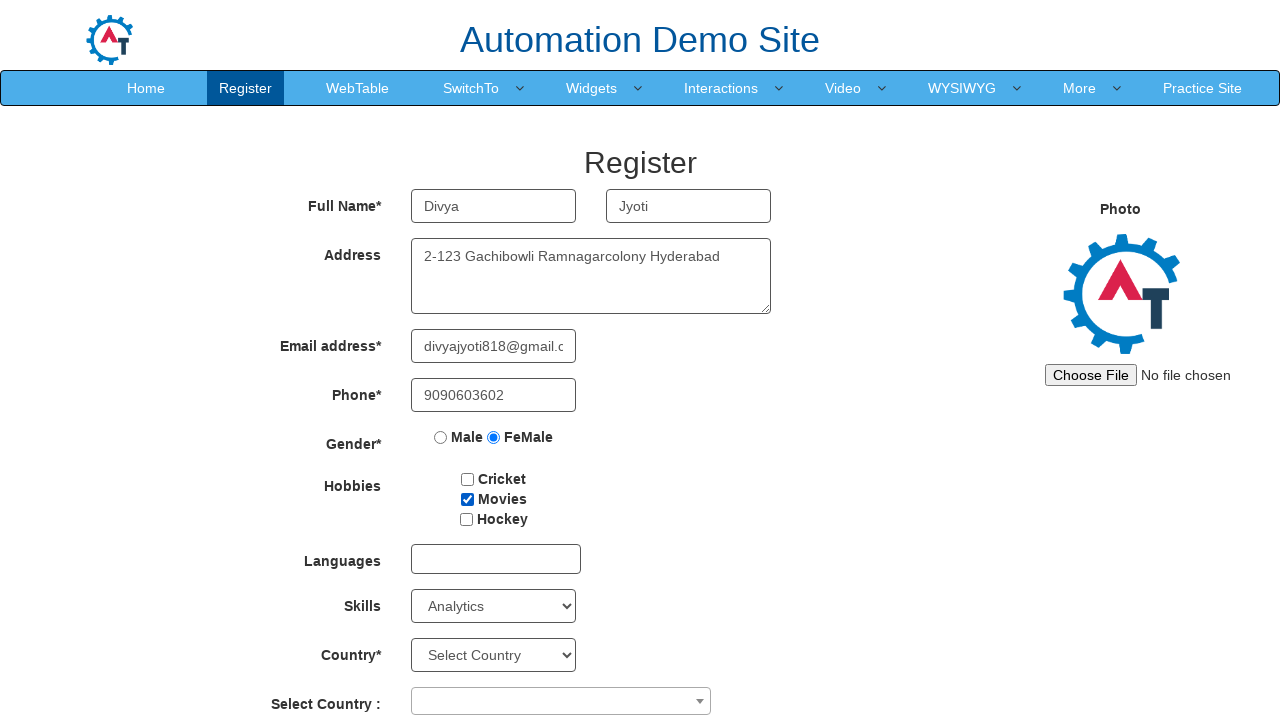

Clicked on country combobox (select2 widget) at (561, 701) on span[role='combobox']
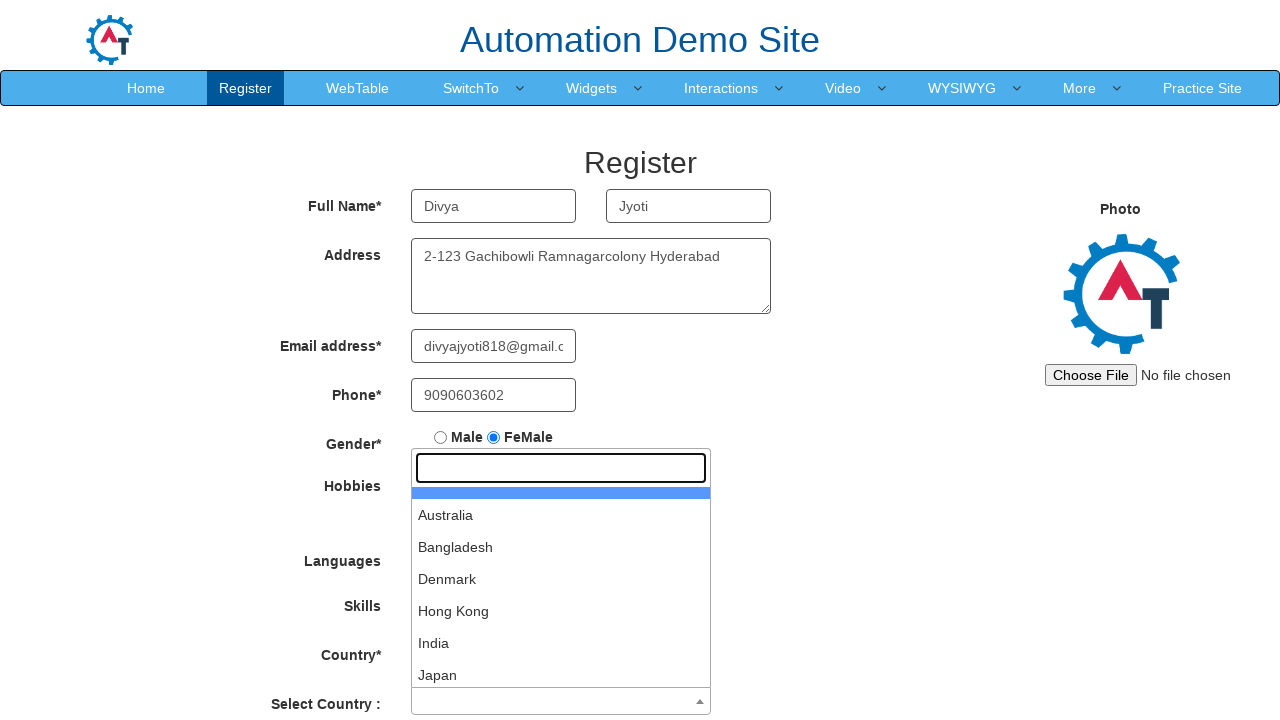

Filled first password field with 'abcd@123' on input#firstpassword
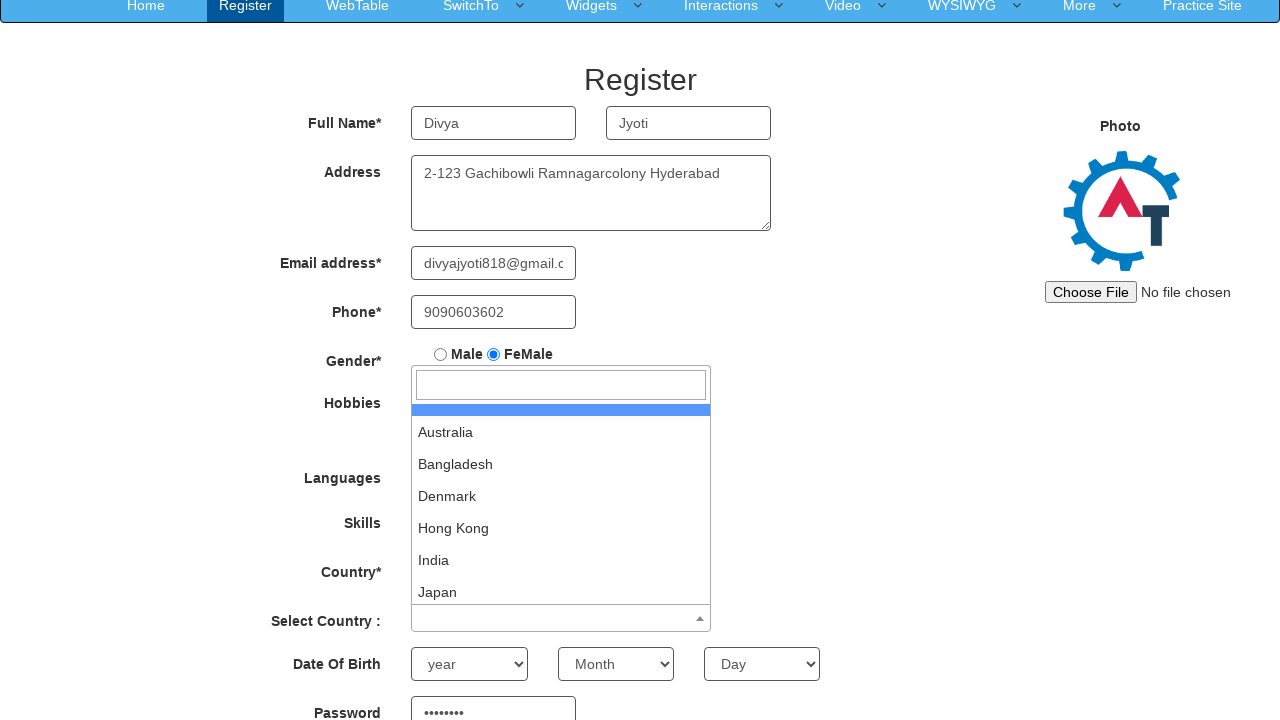

Filled confirm password field with 'abcd@123' on input#secondpassword
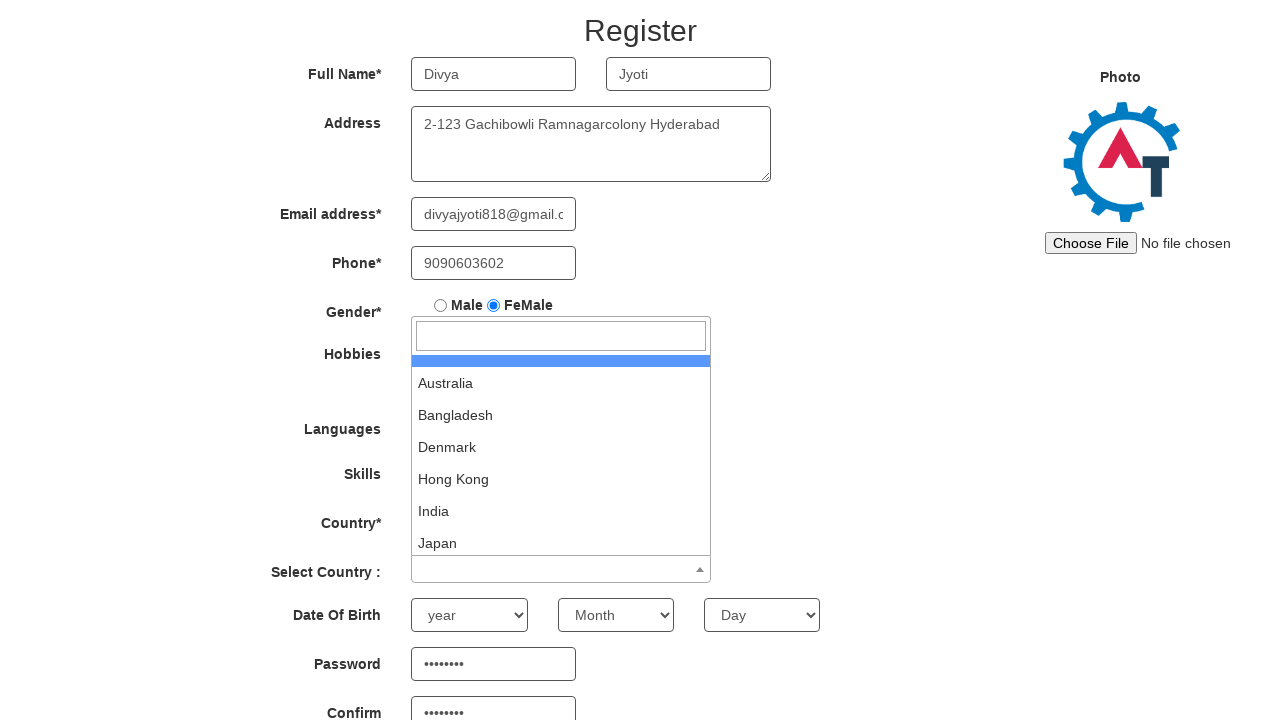

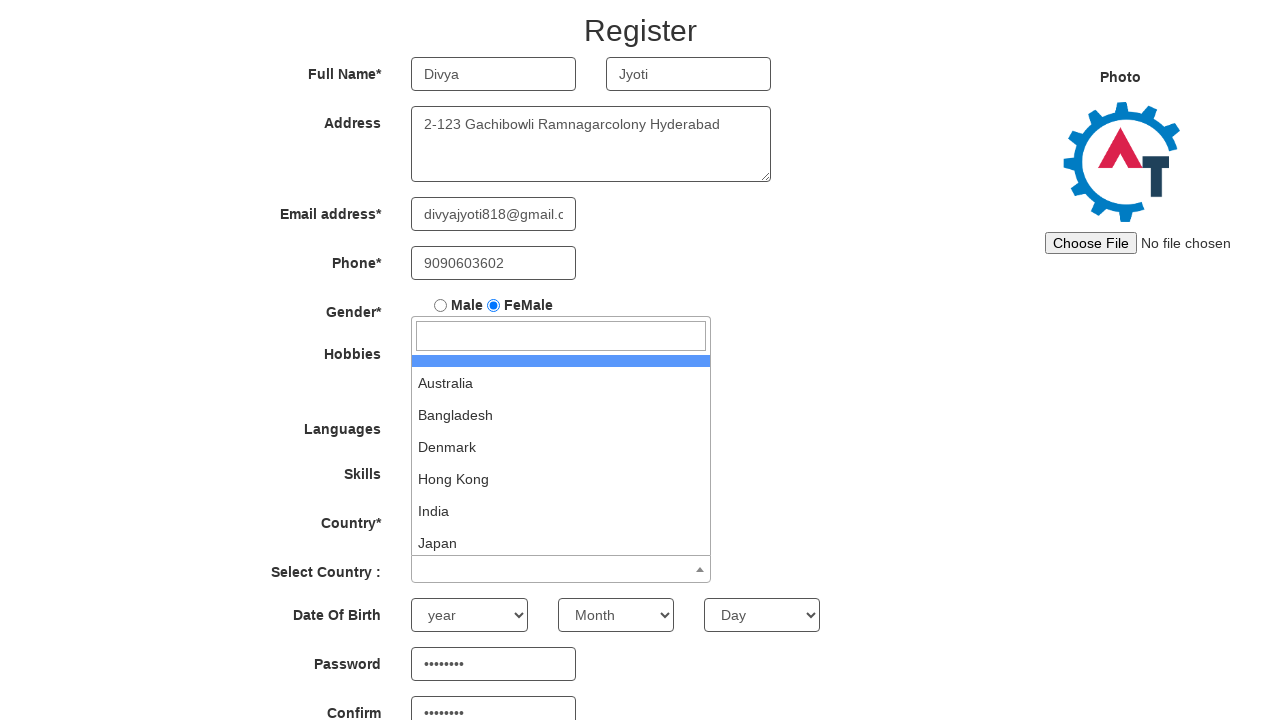